Tests window handling functionality by clicking a link that opens a new window, verifying content in both windows, and switching between them

Starting URL: https://the-internet.herokuapp.com/windows

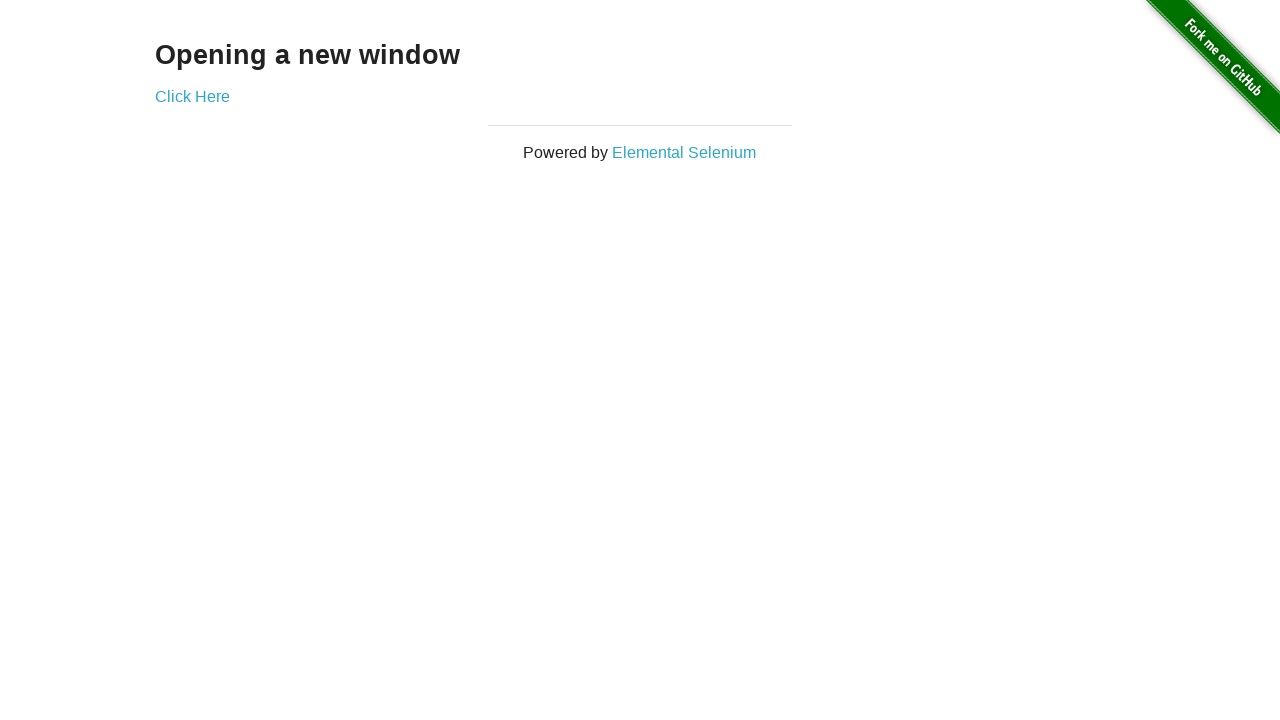

Waited for 'Opening a new window' heading to load
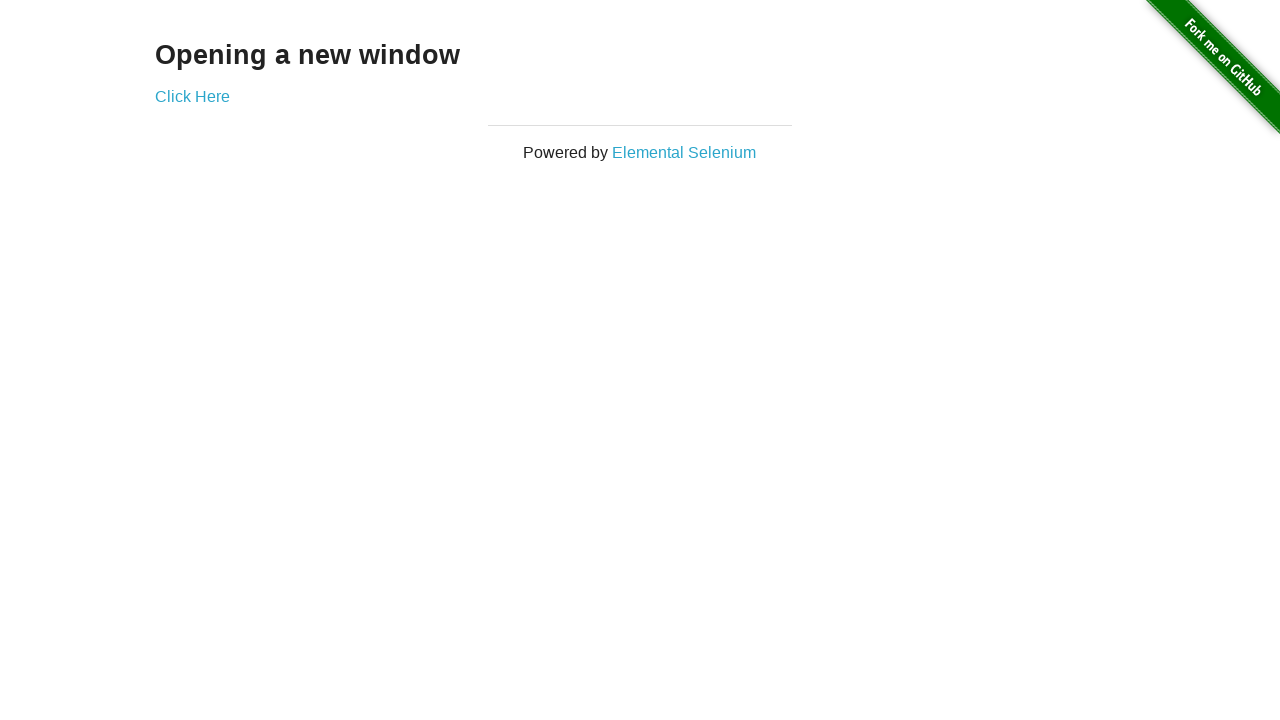

Verified page title is 'The Internet'
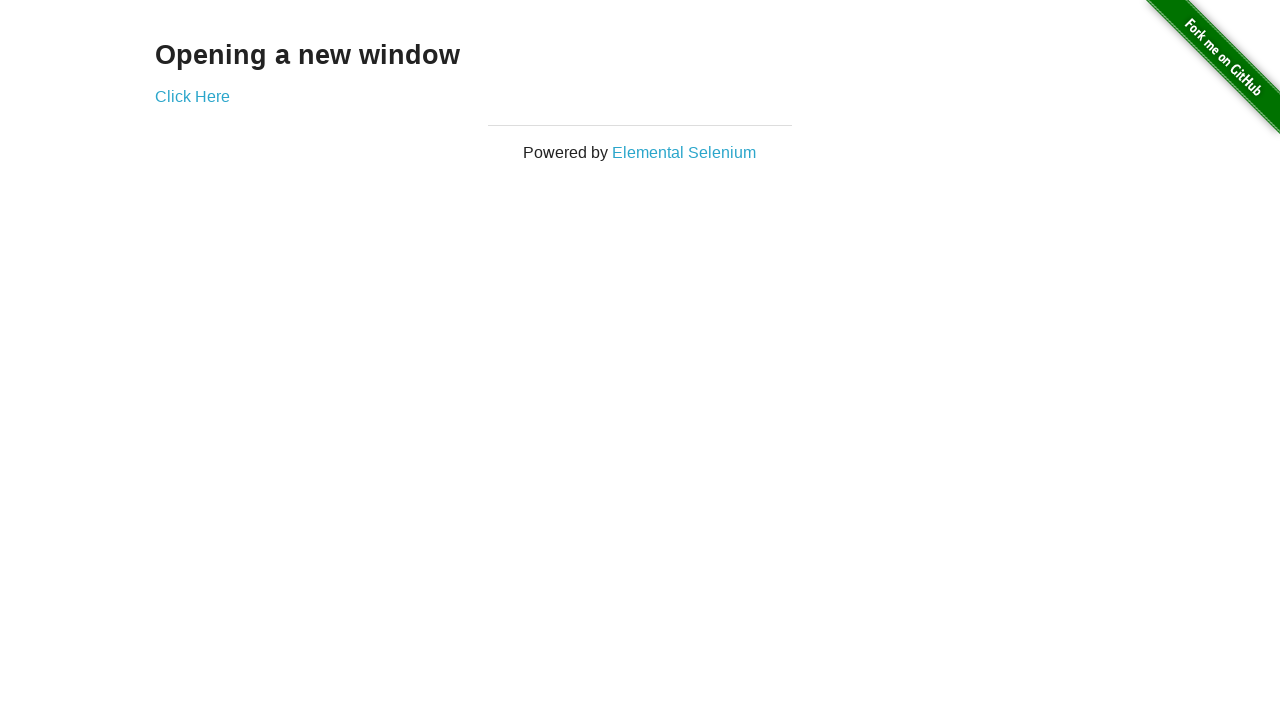

Stored reference to main page
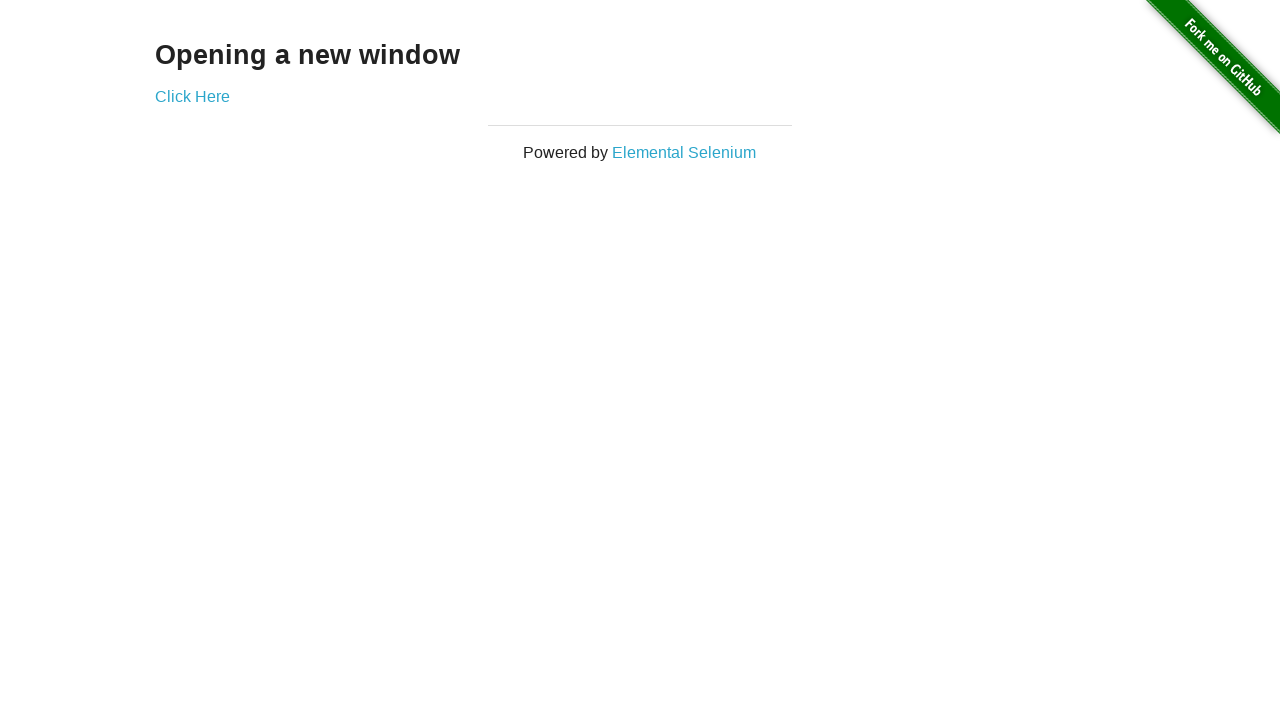

Clicked 'Click Here' link to open new window at (192, 96) on a:has-text('Click Here')
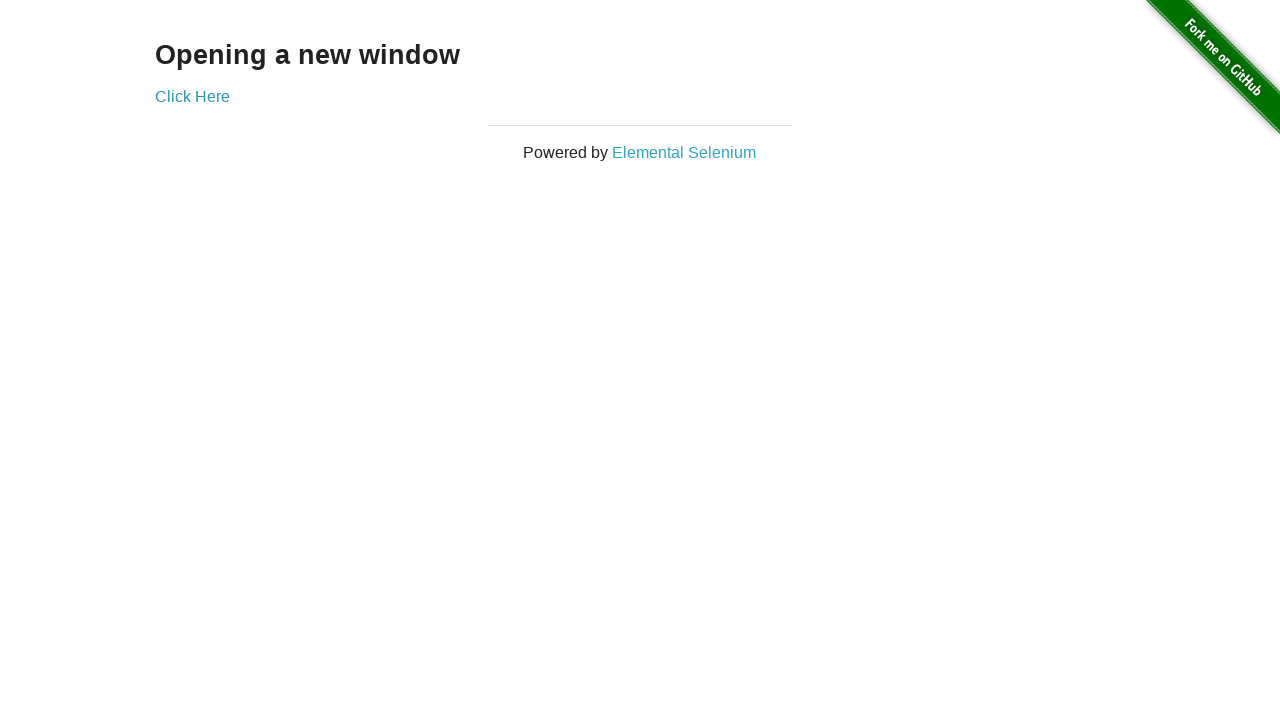

Waited for heading in new window to load
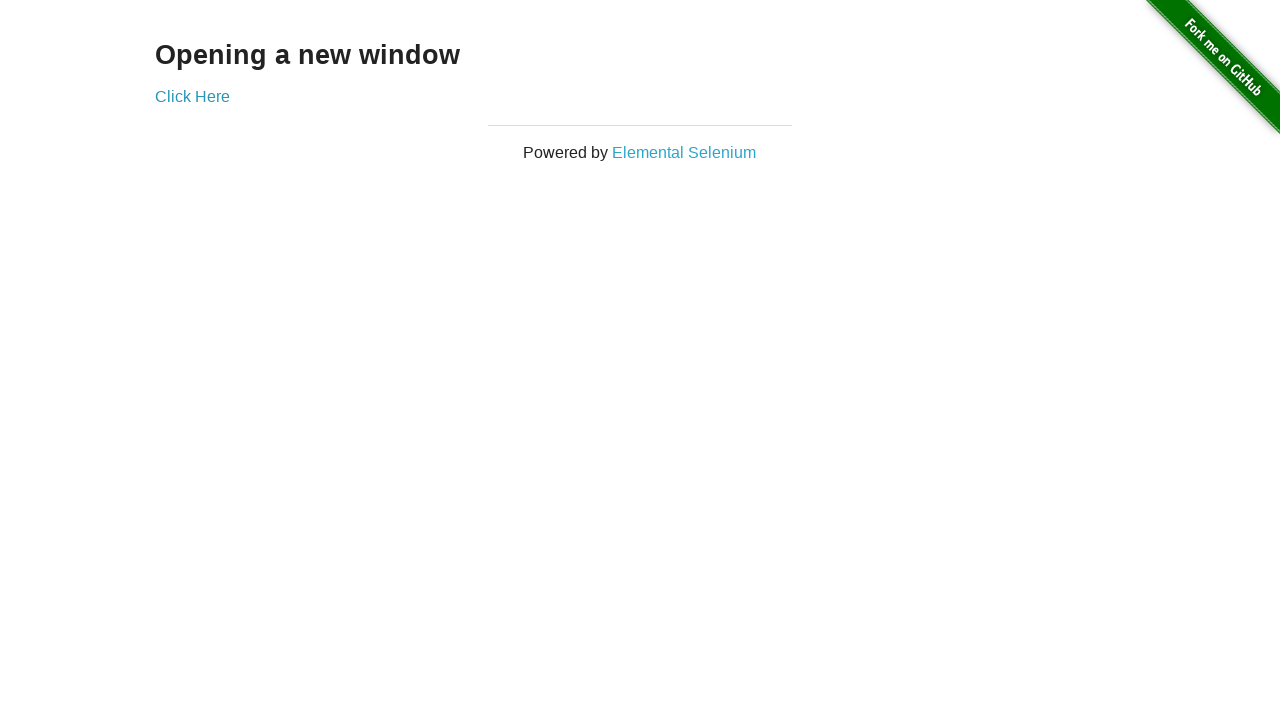

Verified 'New Window' heading is visible in new window
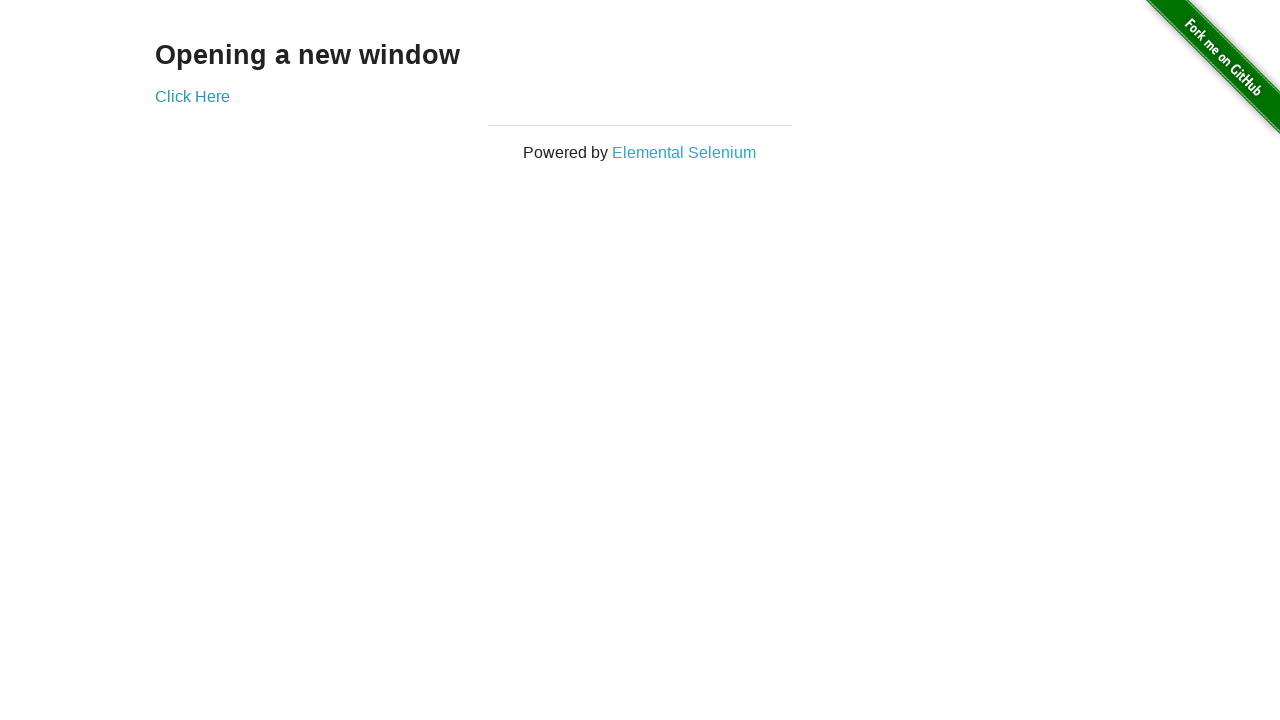

Retrieved new window title: 'New Window'
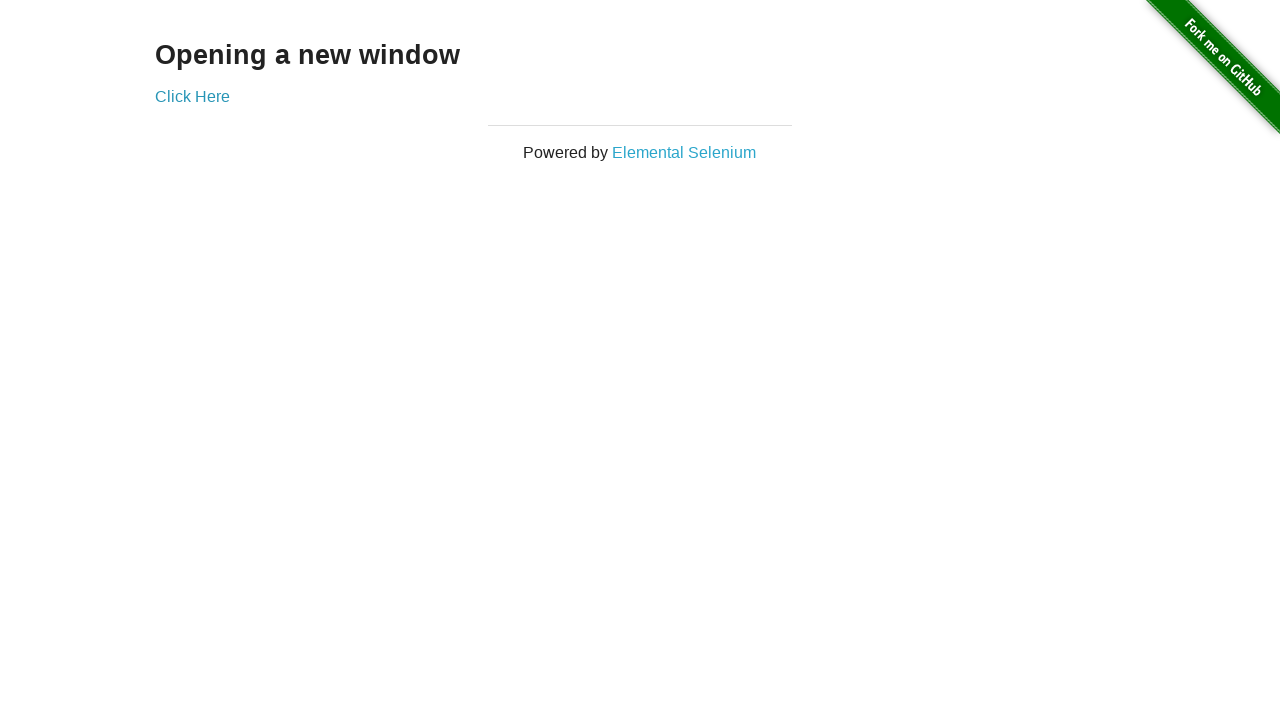

Switched back to main window
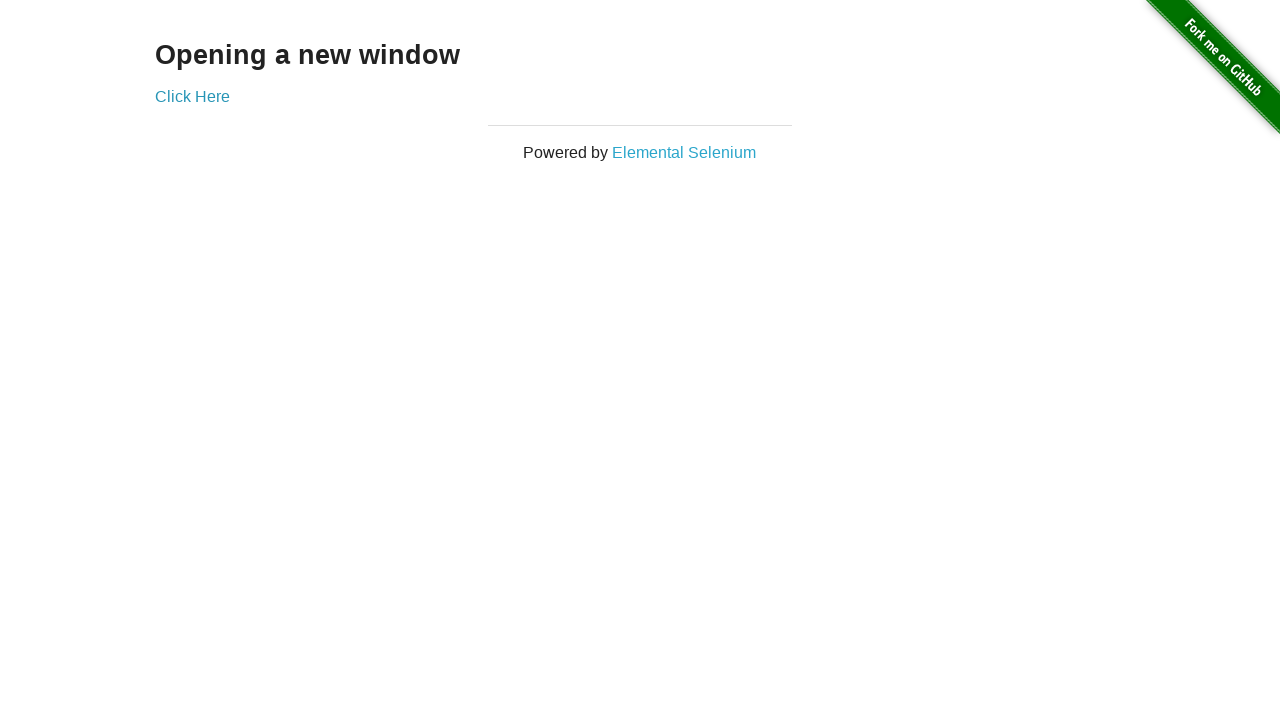

Verified main window URL contains 'internet'
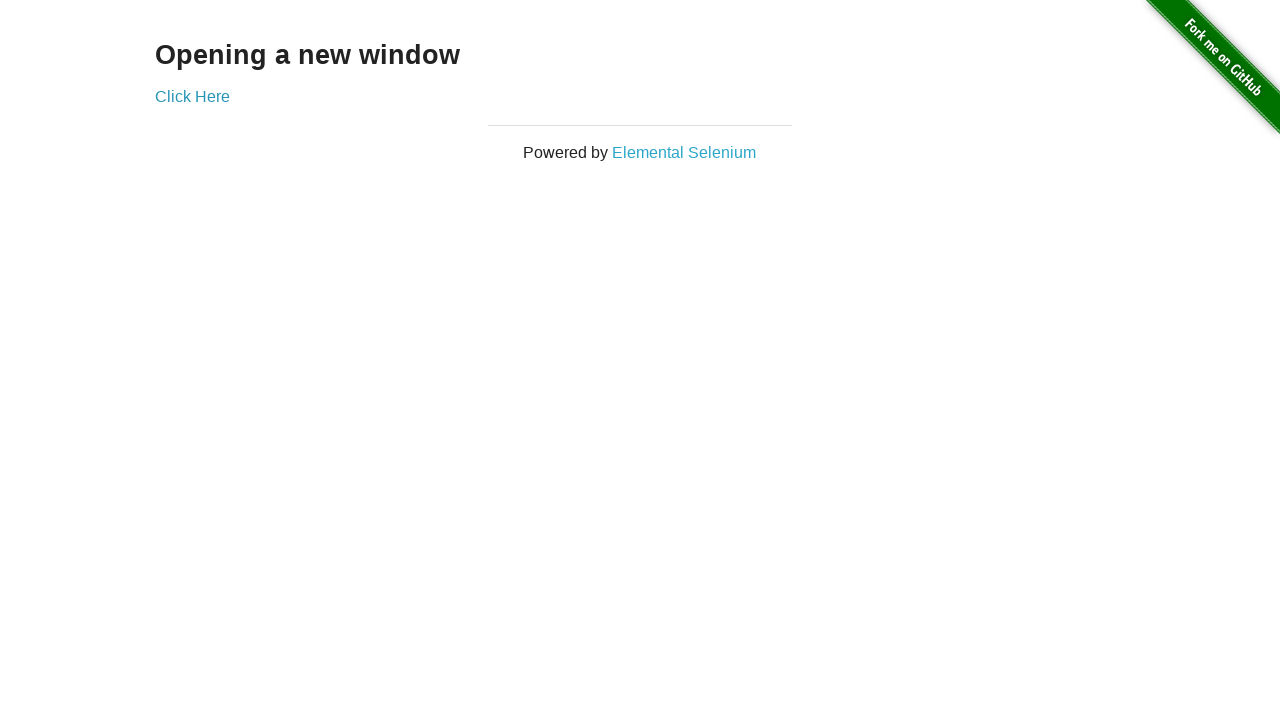

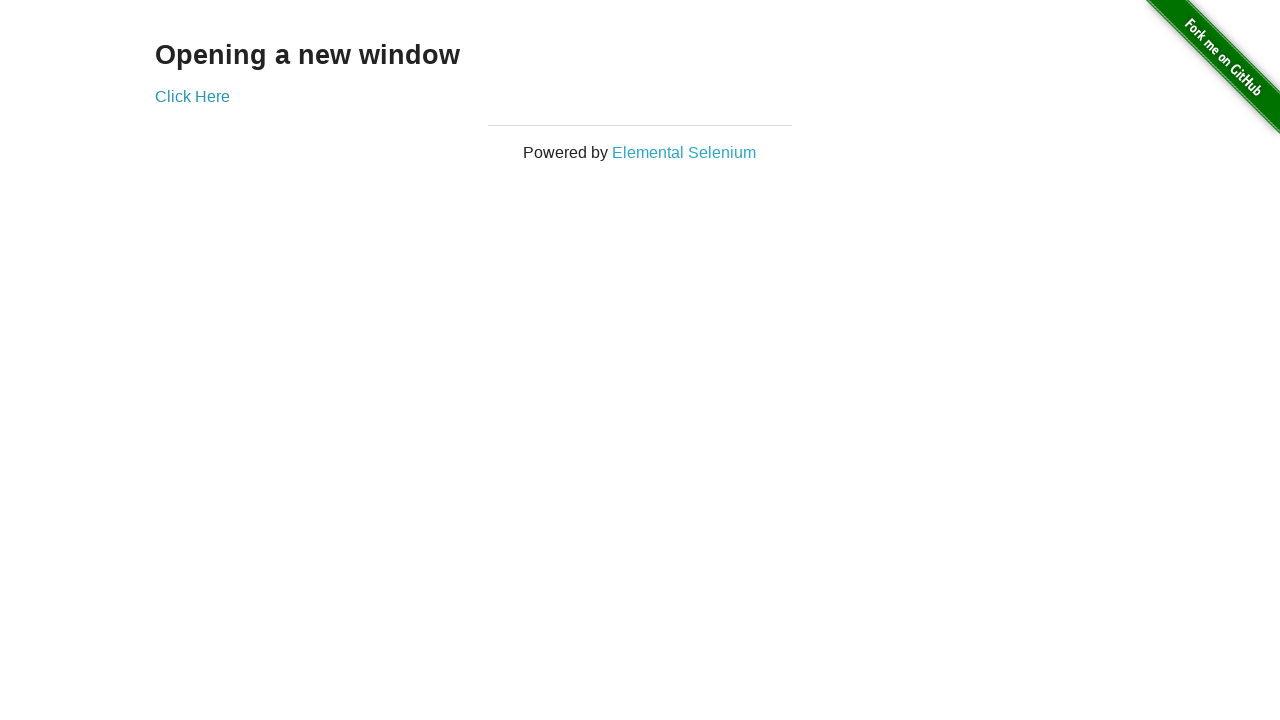